Navigates to the login practice page and verifies the page loads correctly by checking the page title is present.

Starting URL: https://rahulshettyacademy.com/loginpagePractise/

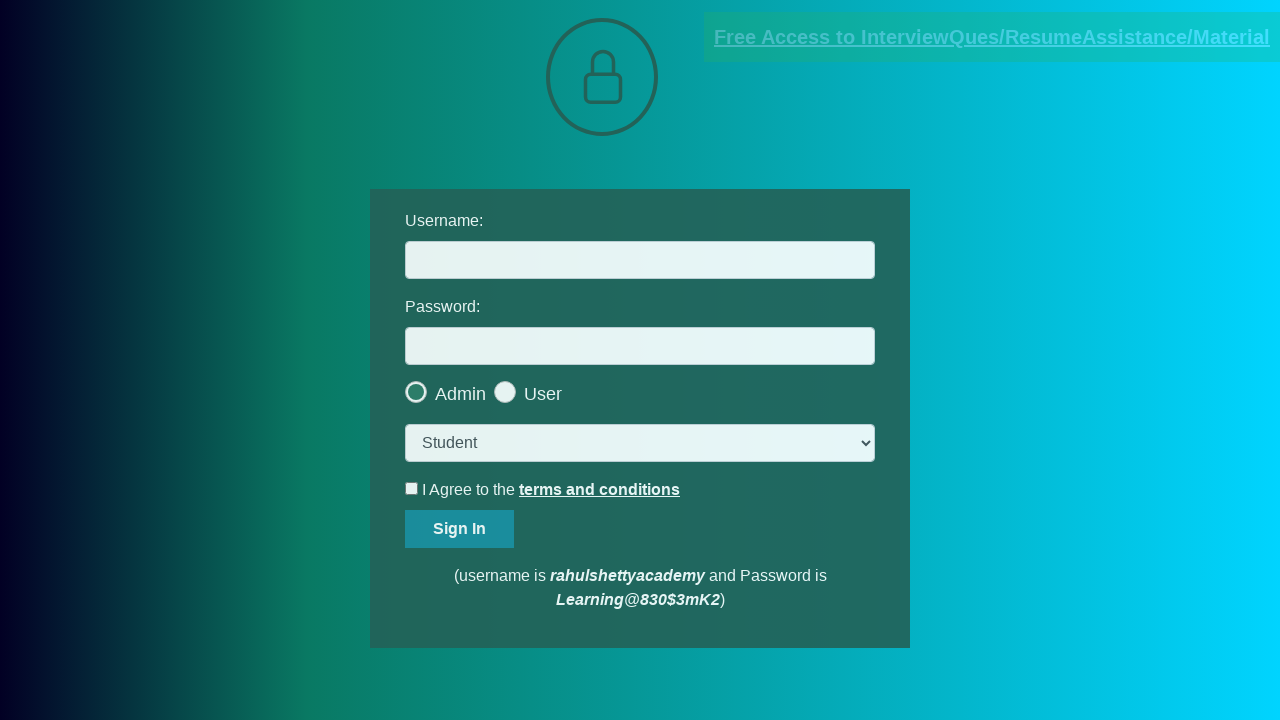

Page DOM content loaded
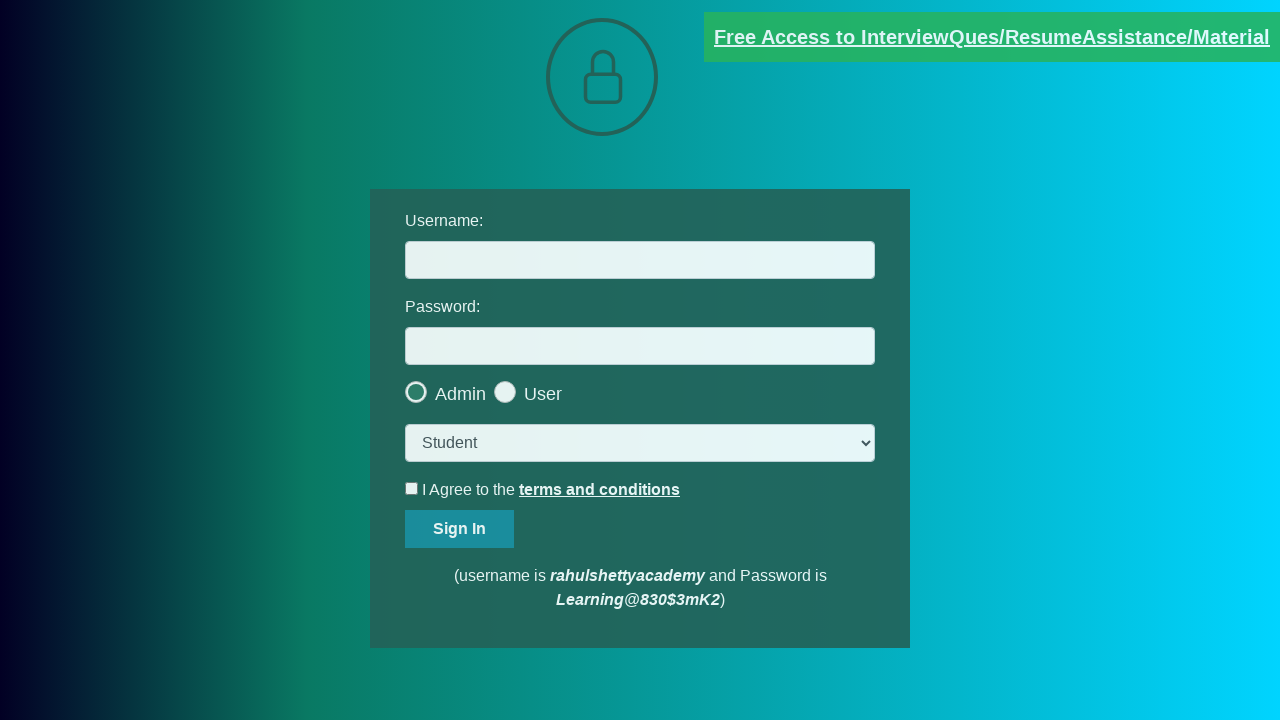

Page title: LoginPage Practise | Rahul Shetty Academy
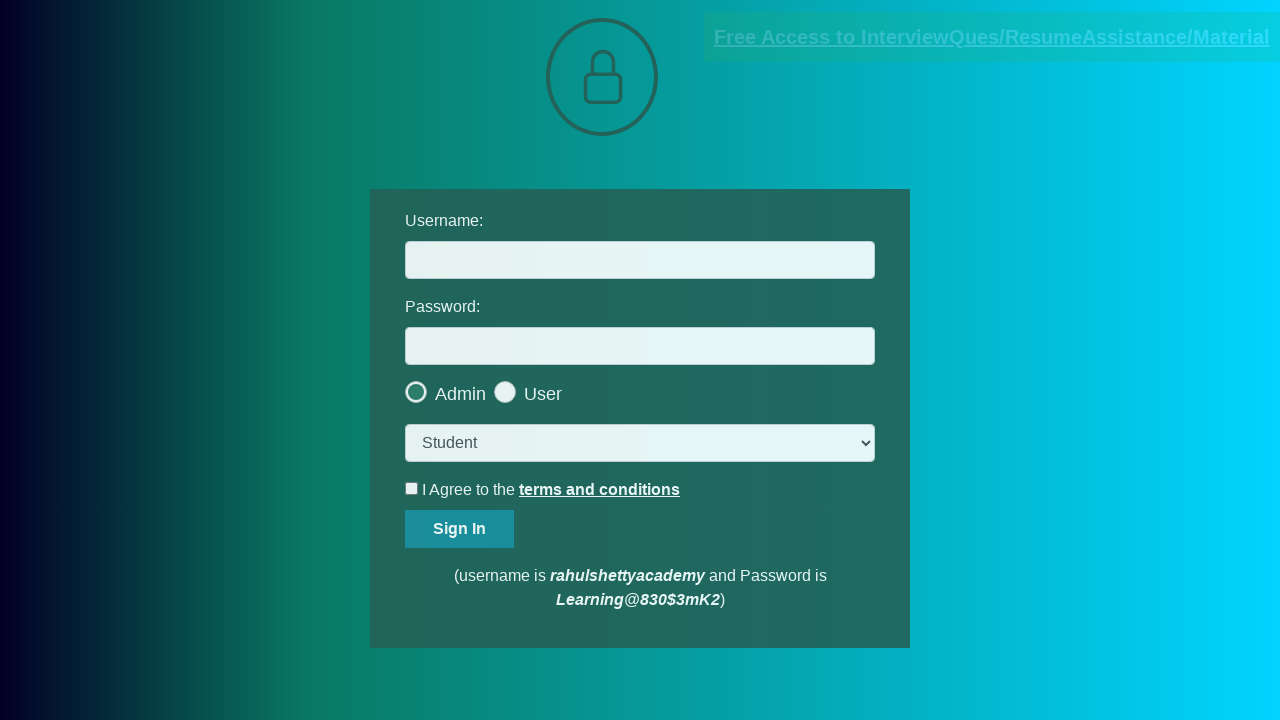

Page URL: https://rahulshettyacademy.com/loginpagePractise/
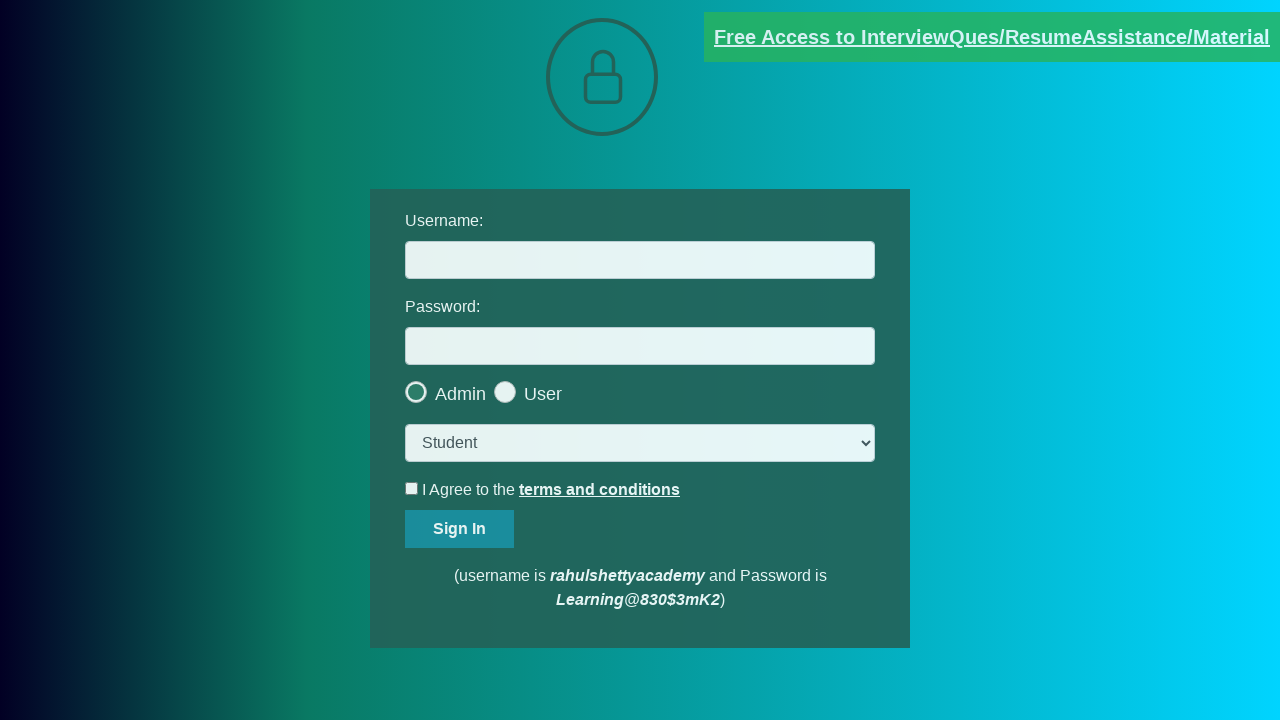

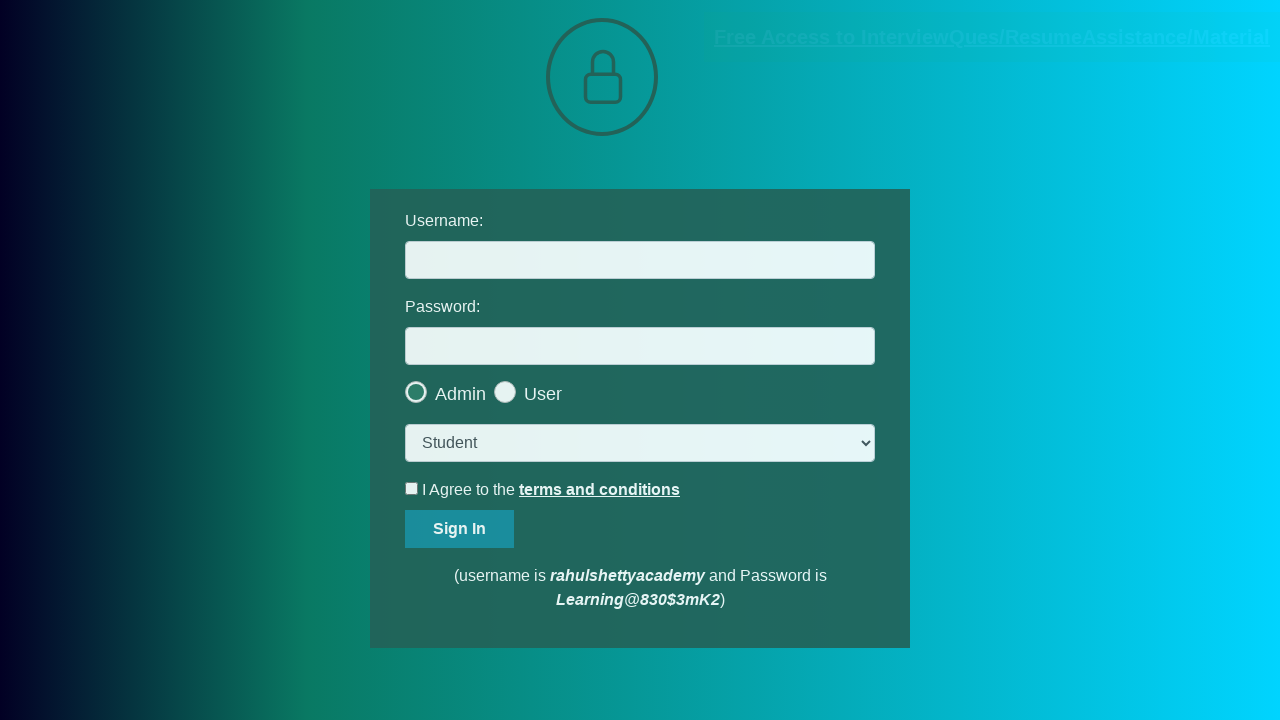